Tests hover functionality by moving the mouse over user profile figures and verifying that hidden user information becomes visible on hover.

Starting URL: https://the-internet.herokuapp.com/hovers

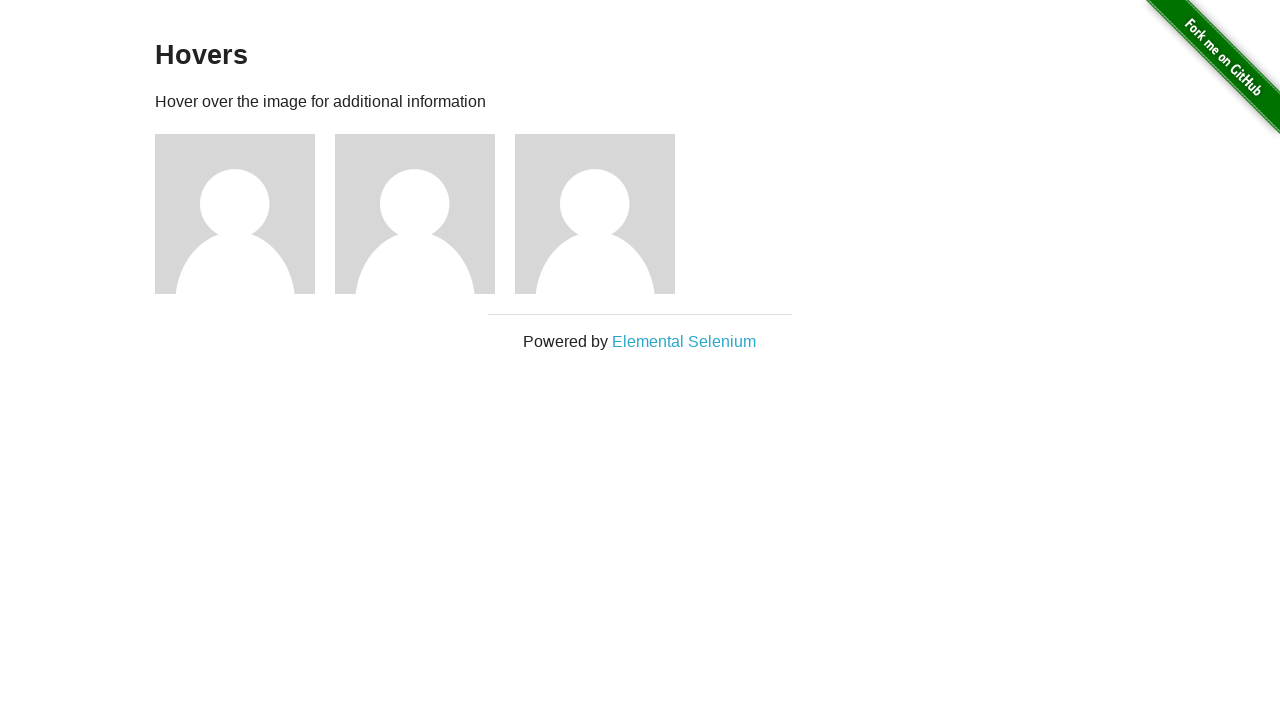

Waited for user figure elements to load
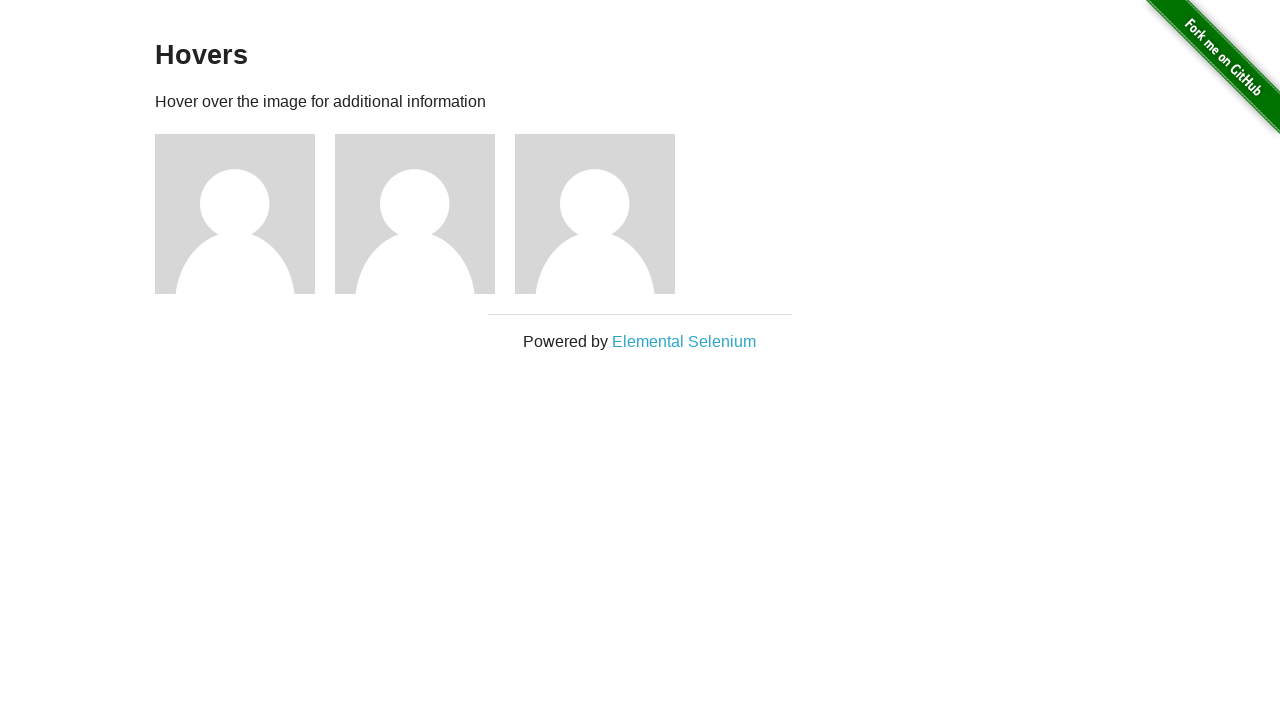

Located all user figure elements
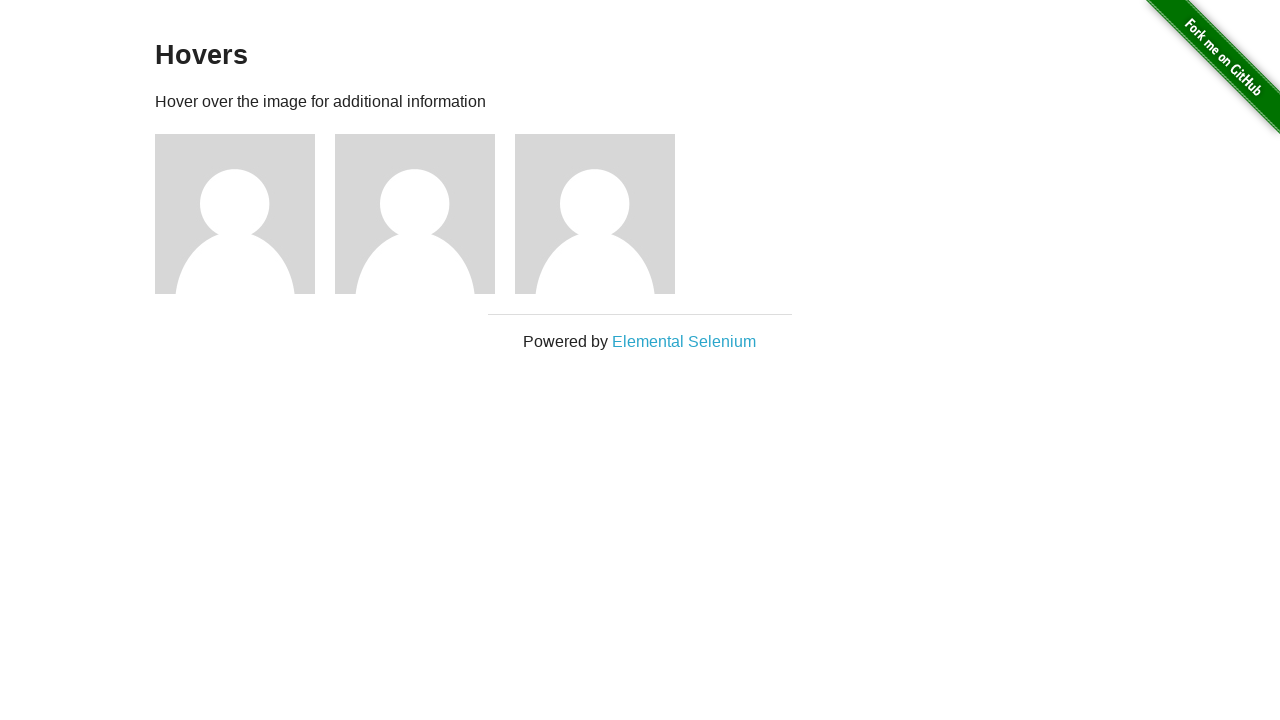

Found 3 user figures on the page
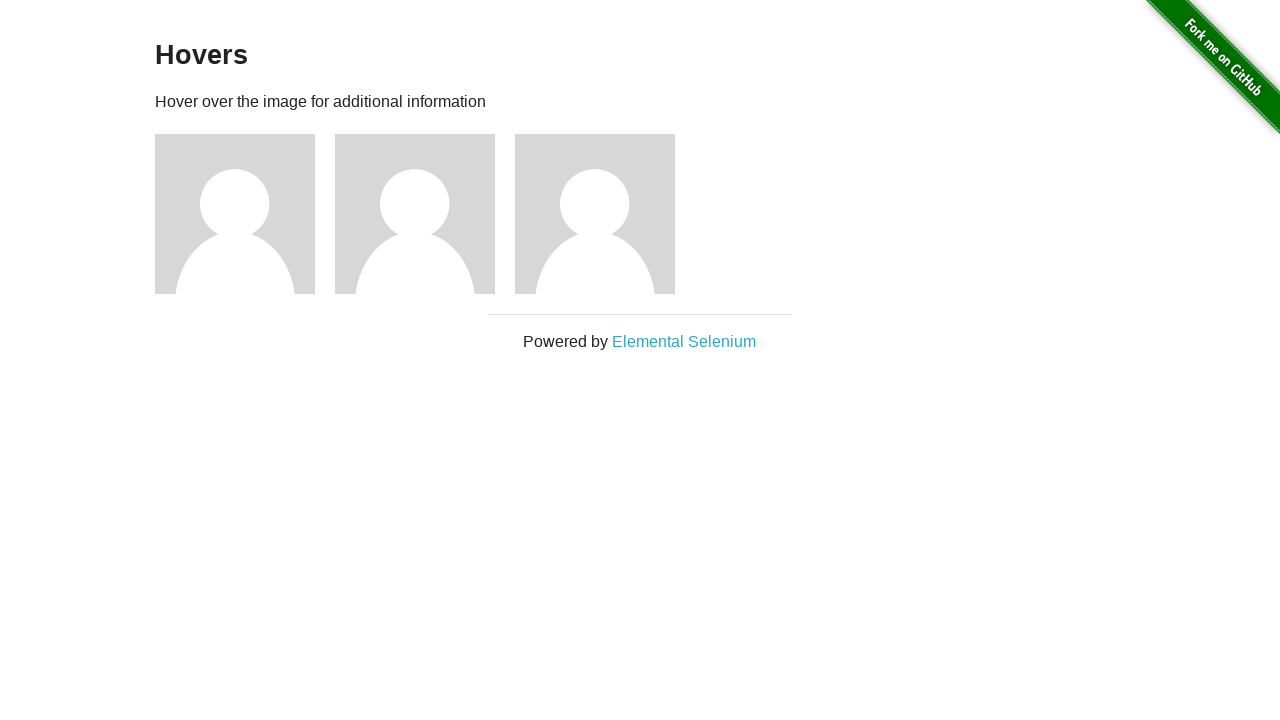

Hovered over user figure 1 at (245, 214) on .figure >> nth=0
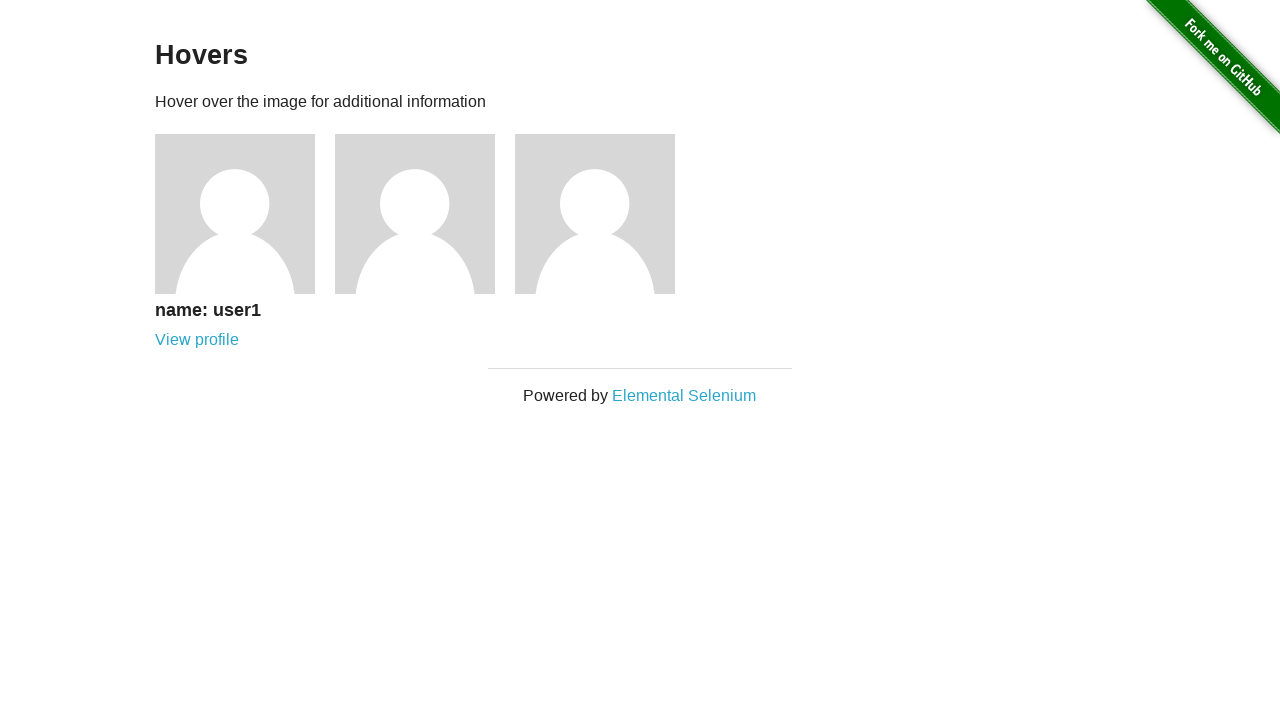

Username became visible for user 1 on hover
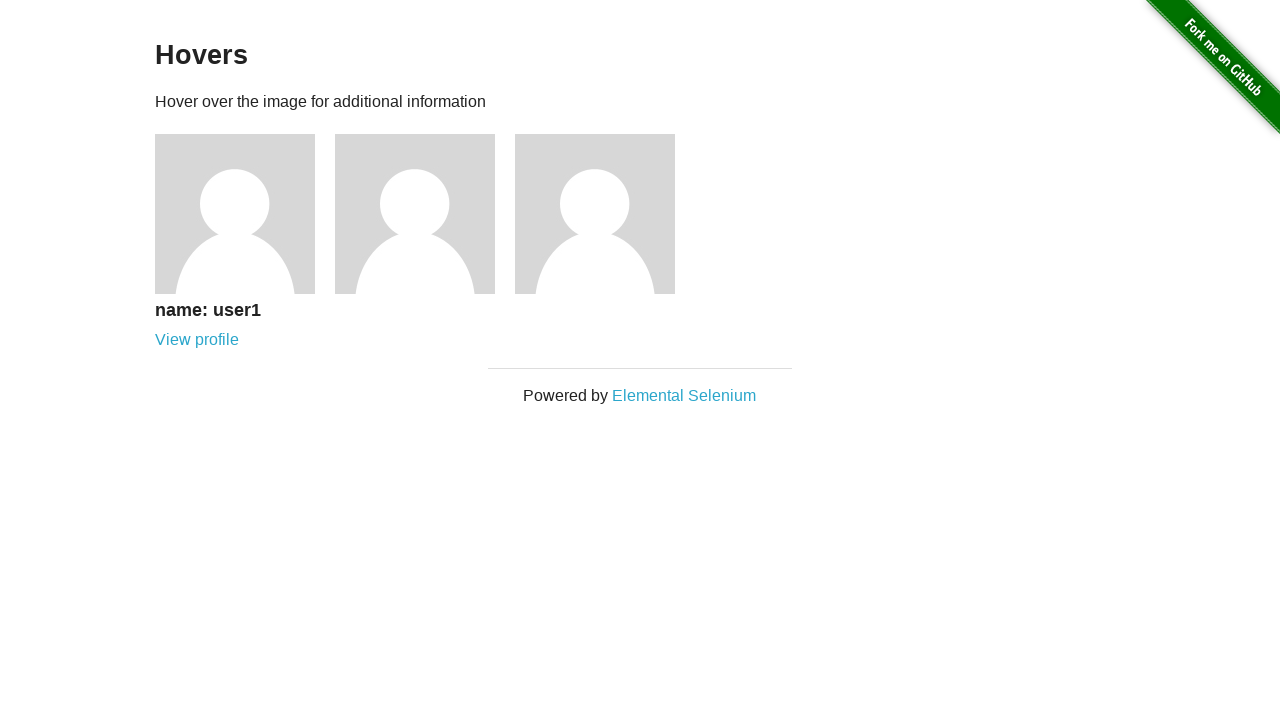

Hovered over user figure 2 at (425, 214) on .figure >> nth=1
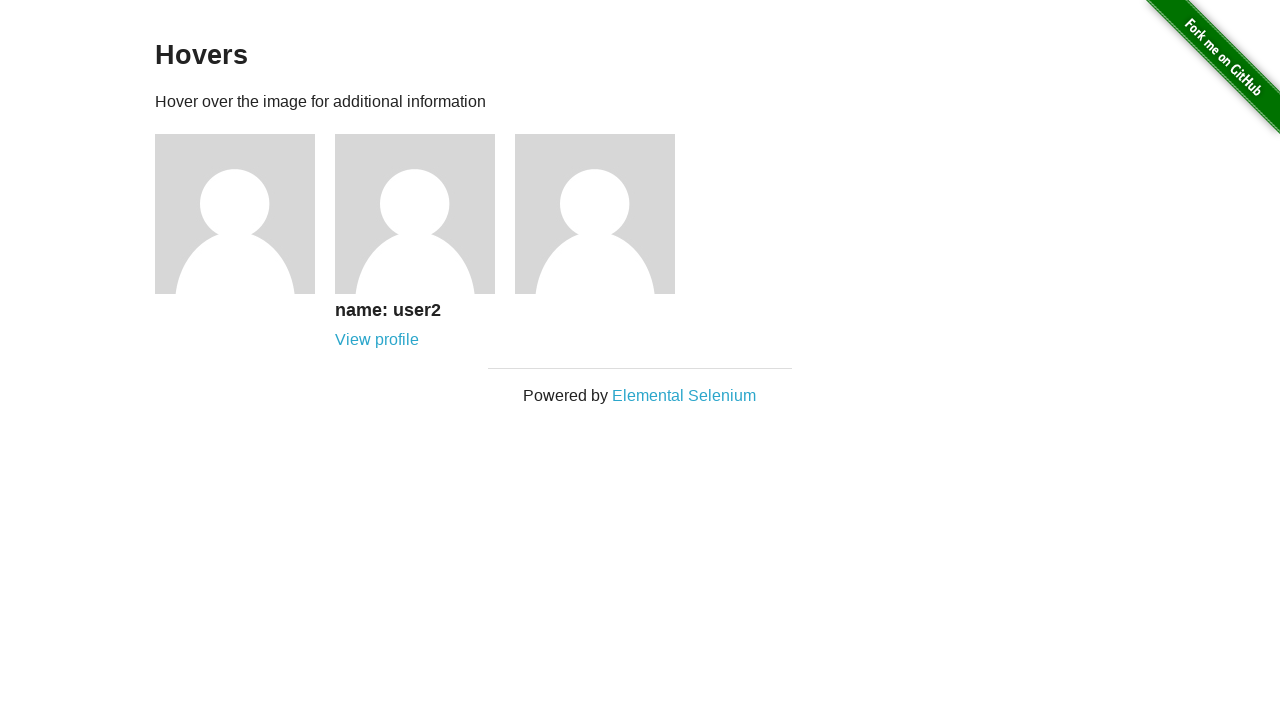

Username became visible for user 2 on hover
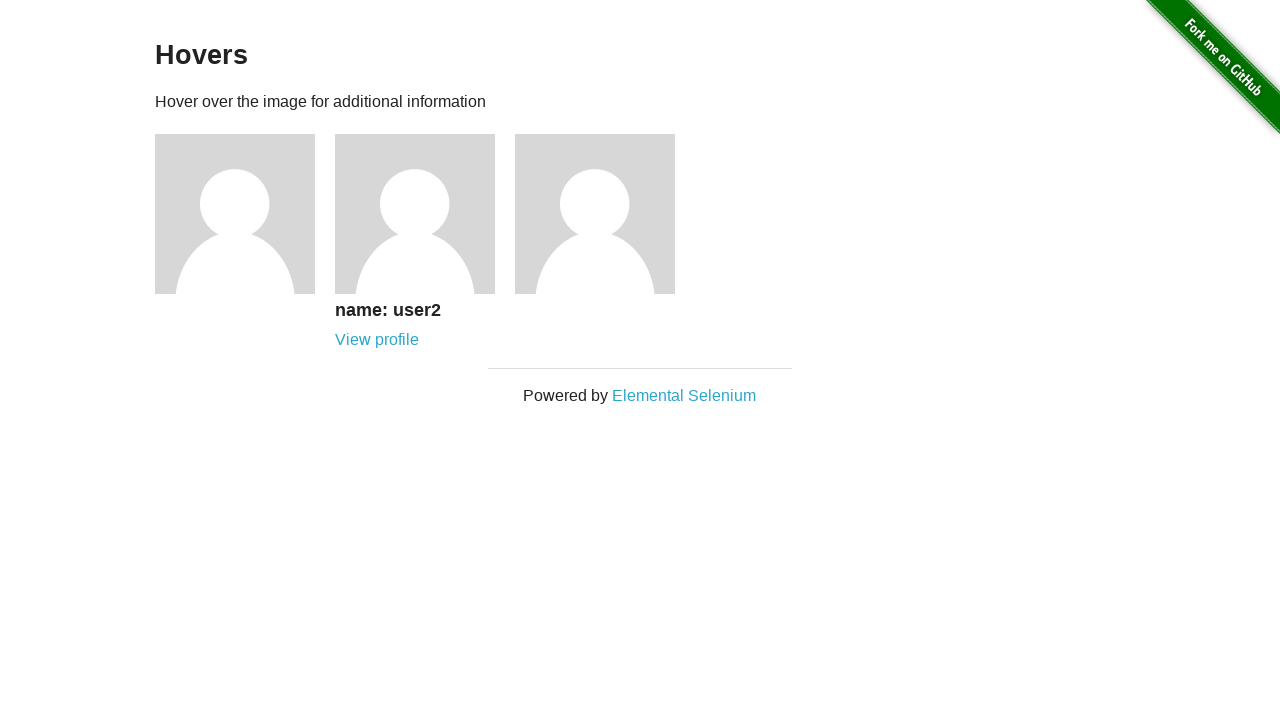

Hovered over user figure 3 at (605, 214) on .figure >> nth=2
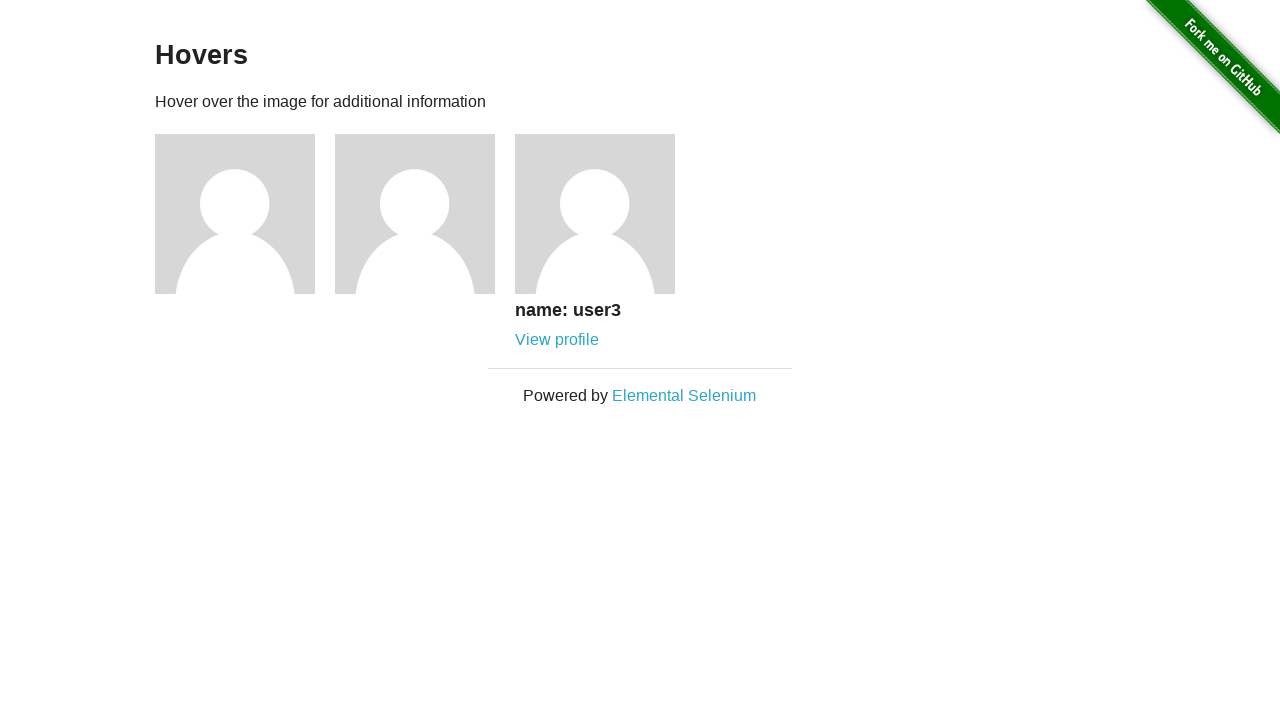

Username became visible for user 3 on hover
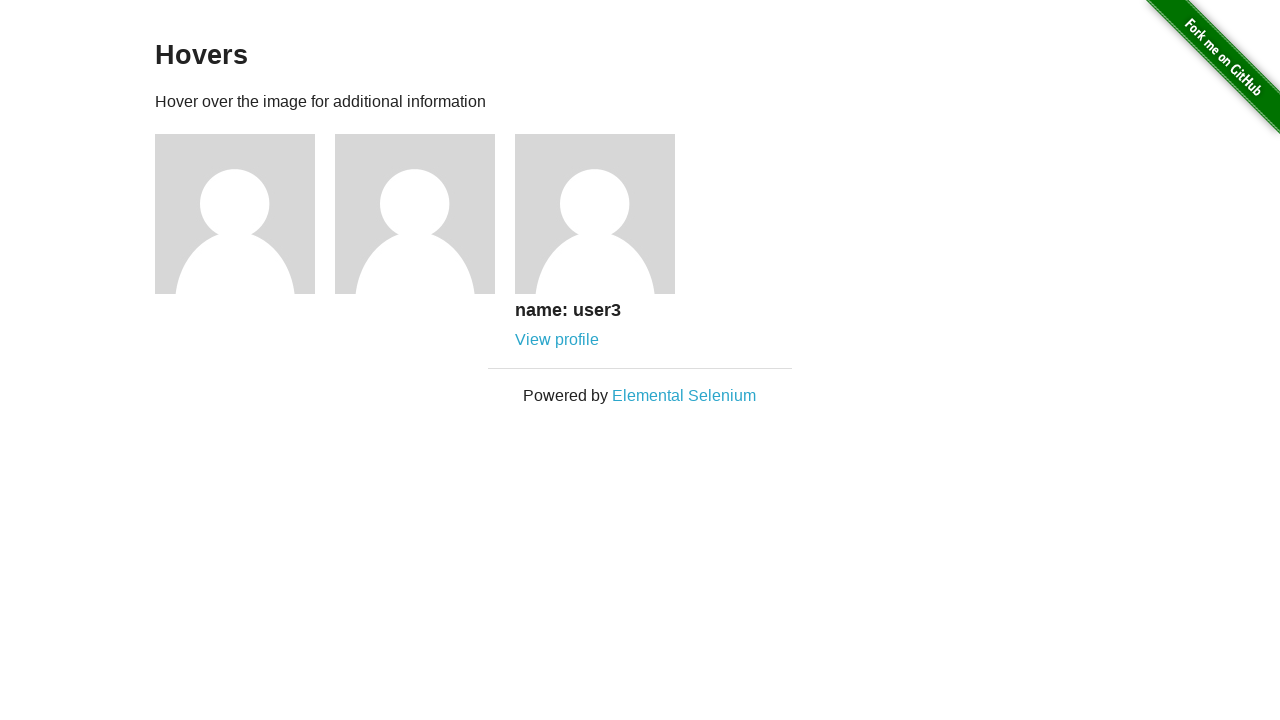

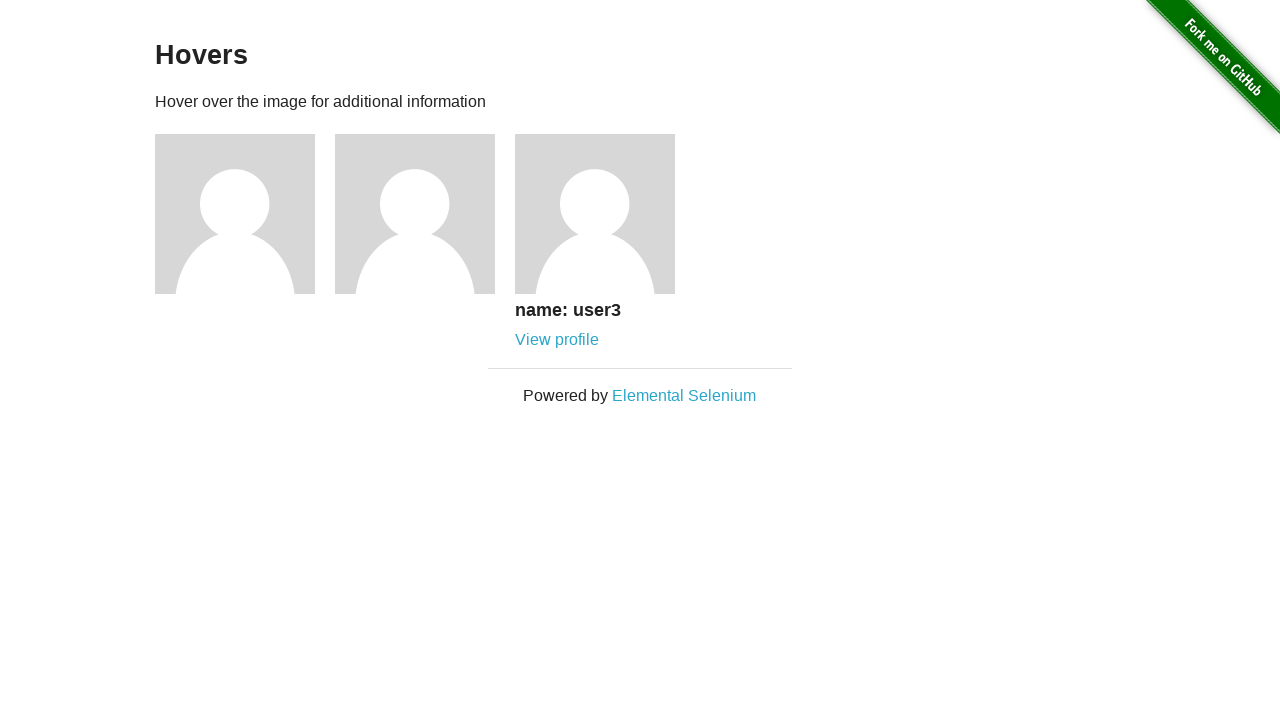